Tests input field interaction by entering text, clearing it, and entering new text

Starting URL: http://the-internet.herokuapp.com/inputs

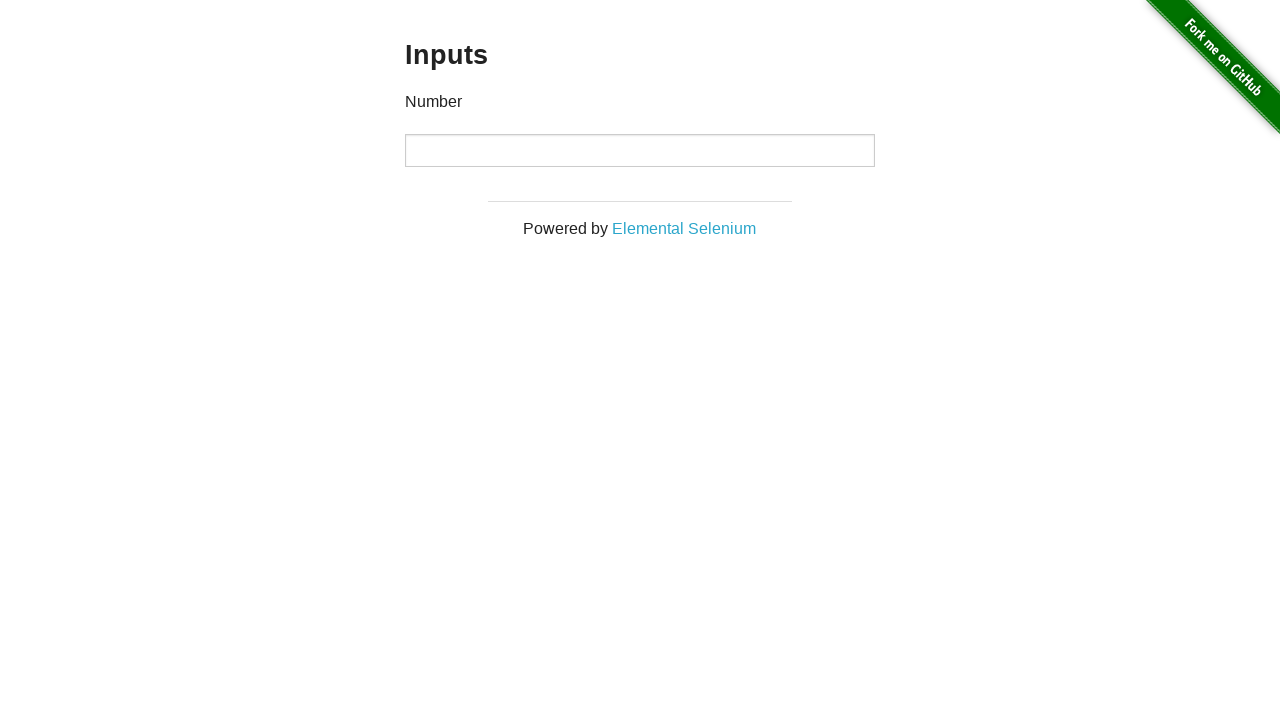

Input field loaded and ready
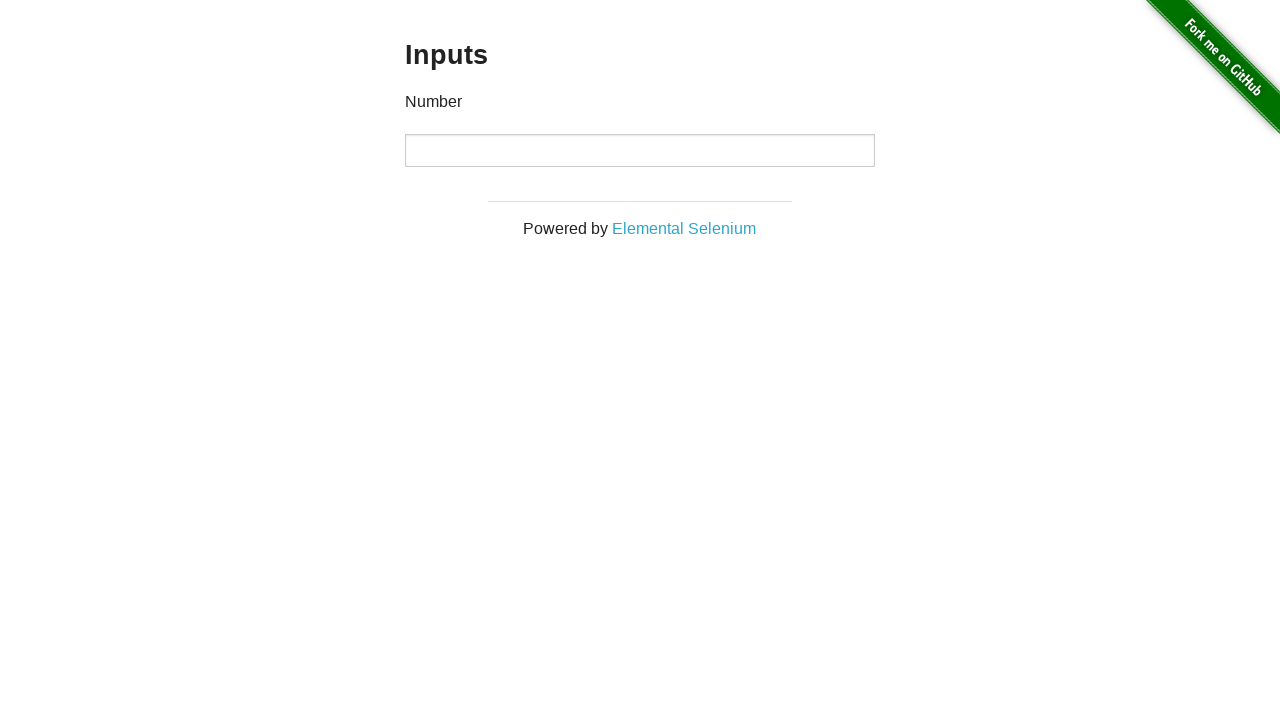

Entered '1000' into the input field on input
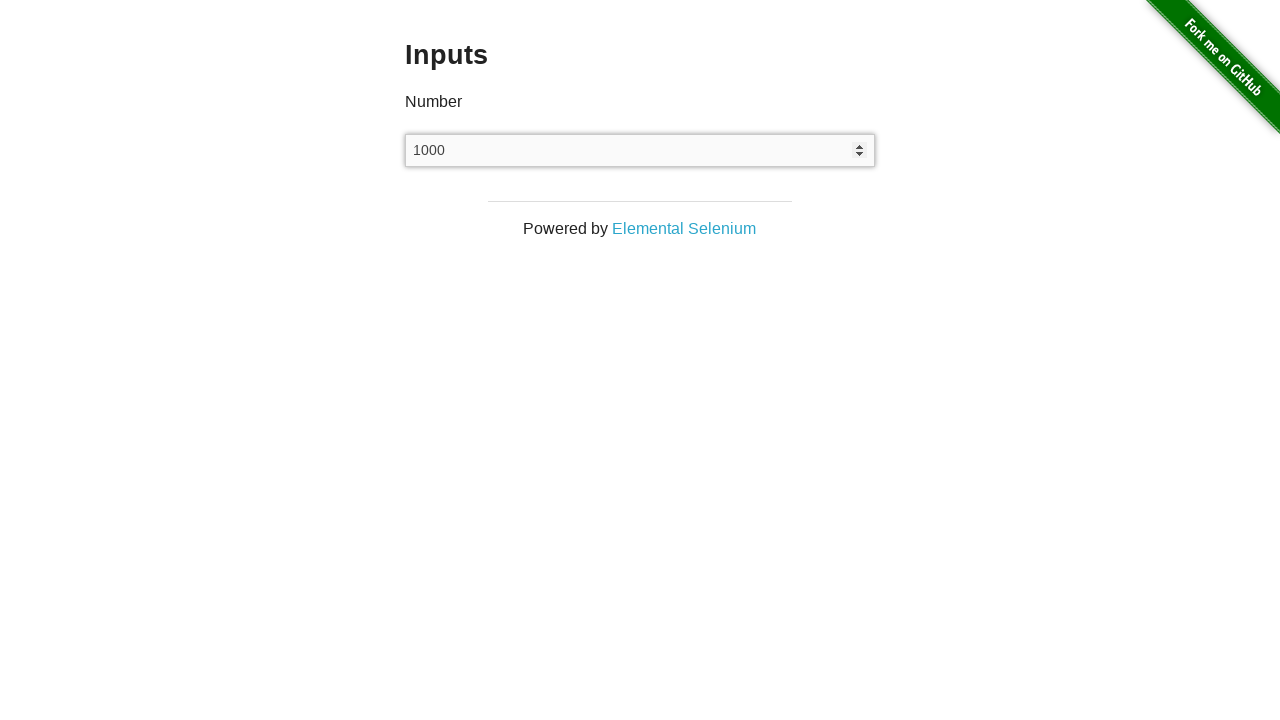

Cleared the input field on input
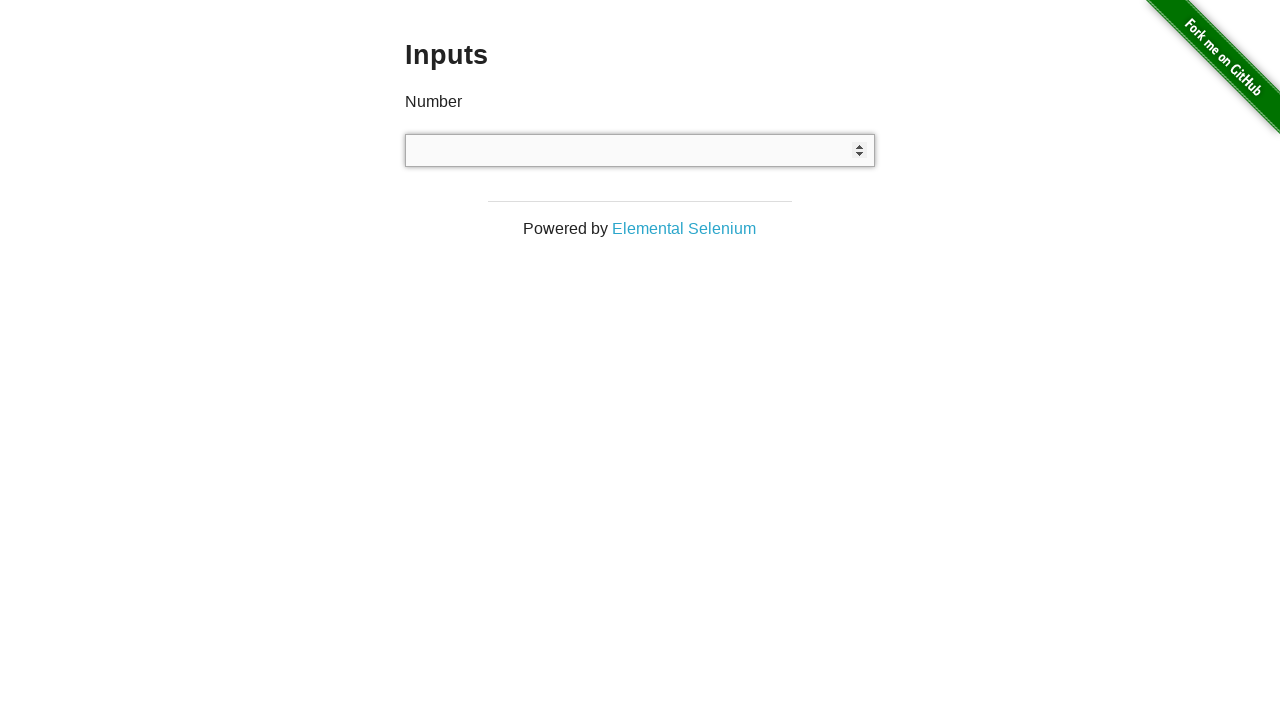

Entered '999' into the input field on input
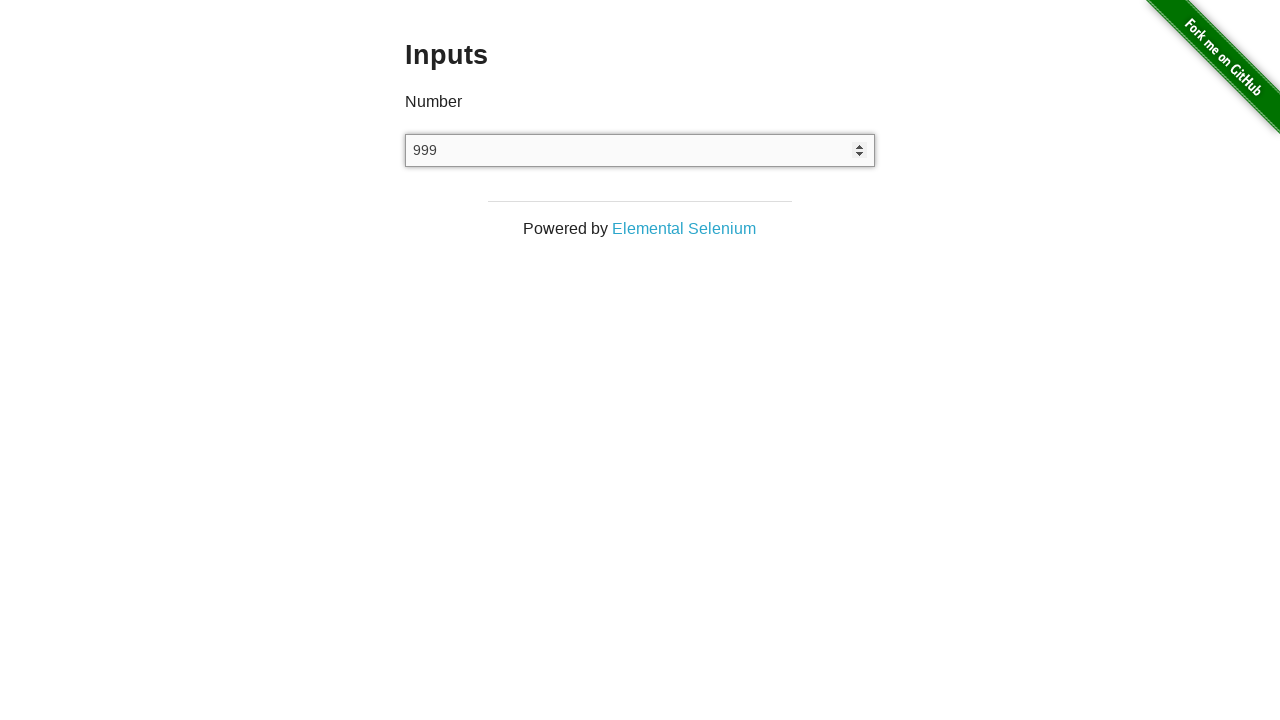

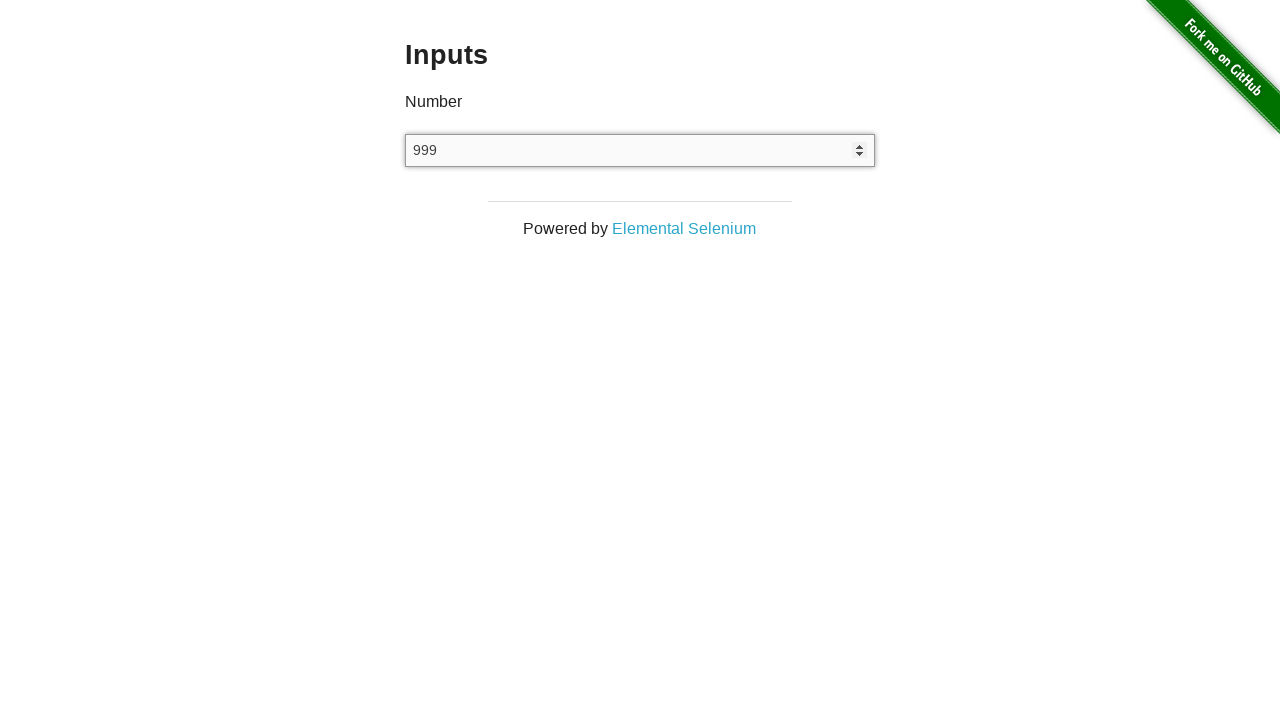